Tests the file upload page by interacting with the file input element to clear any selected files

Starting URL: https://davidwalsh.name/demo/multiple-file-upload.php

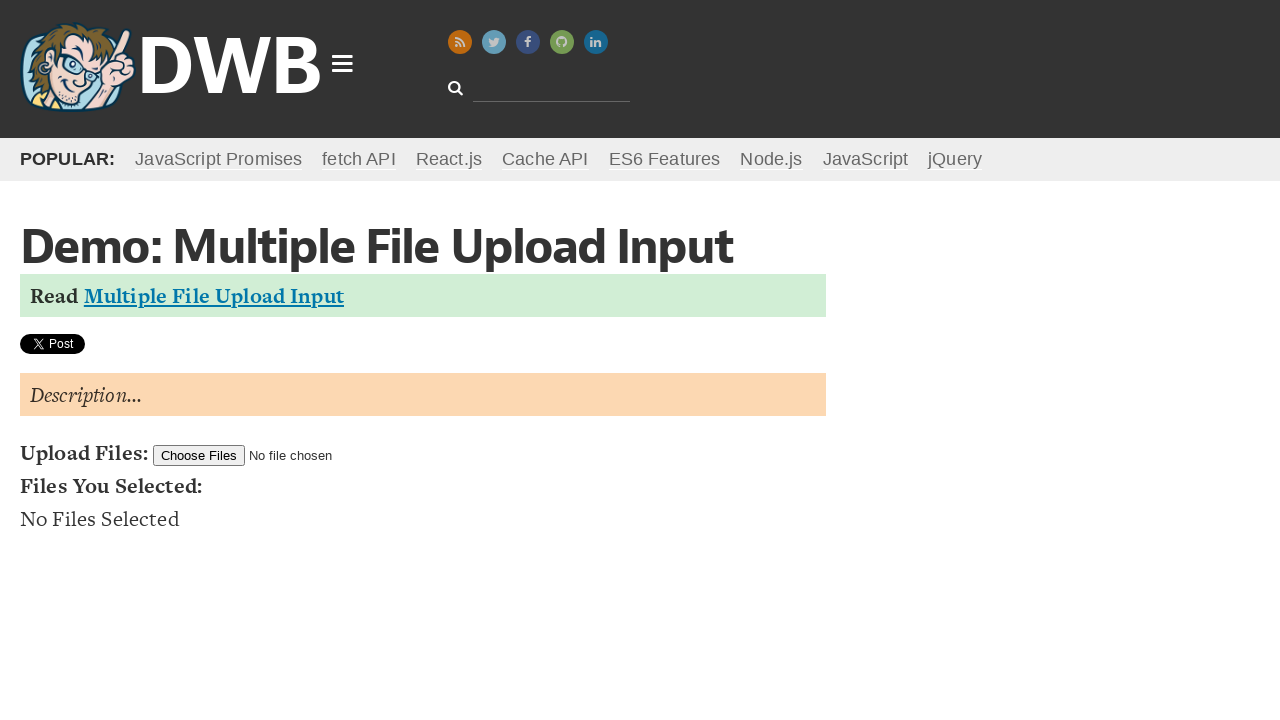

Navigated to file upload demo page
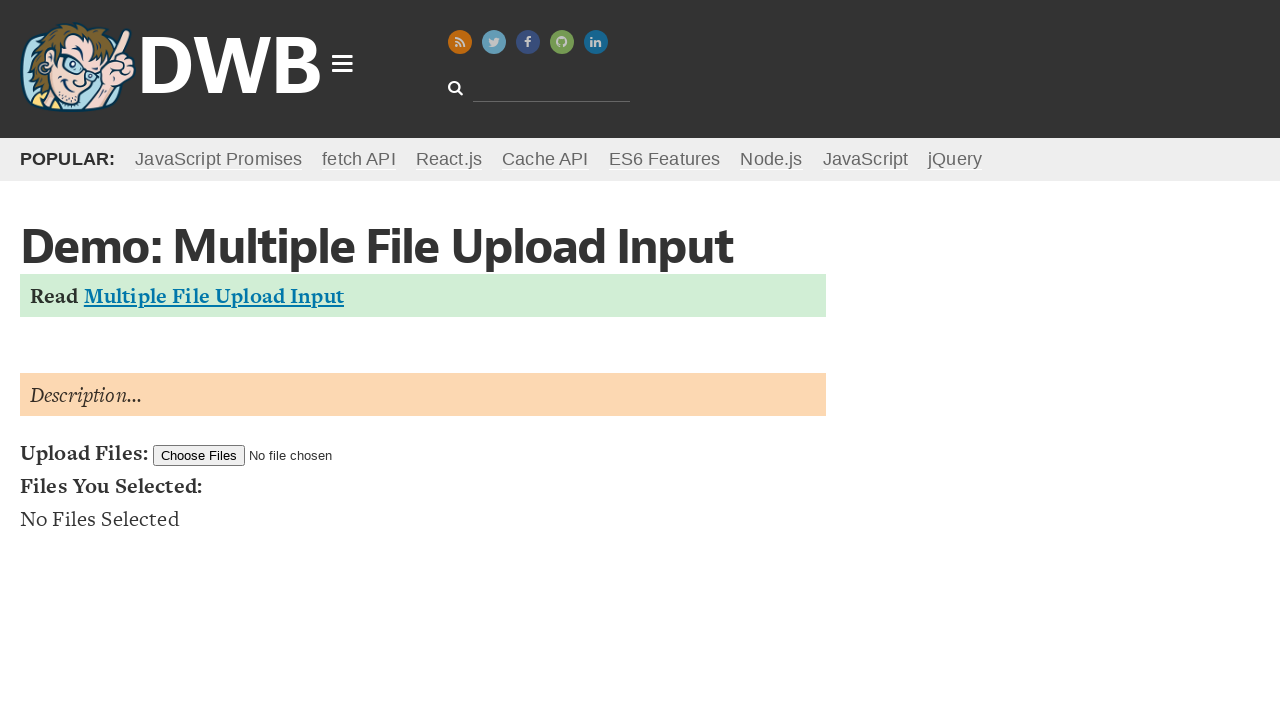

Cleared selected files from file input element
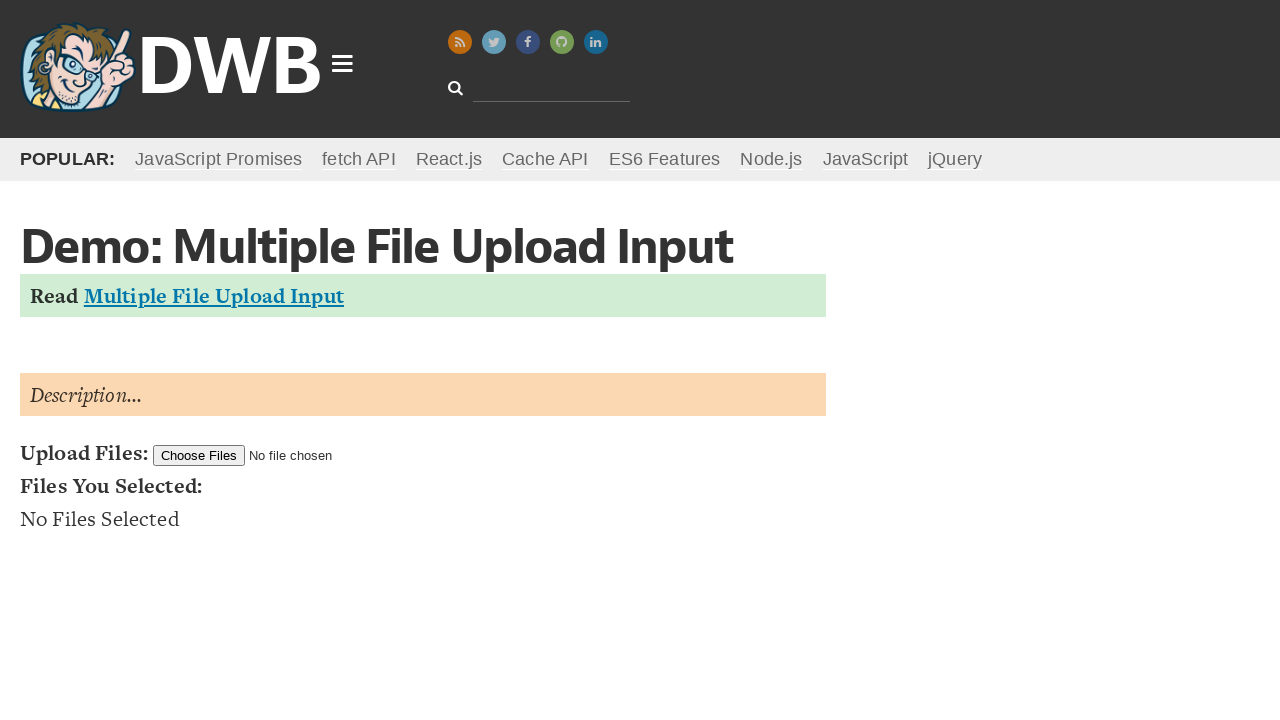

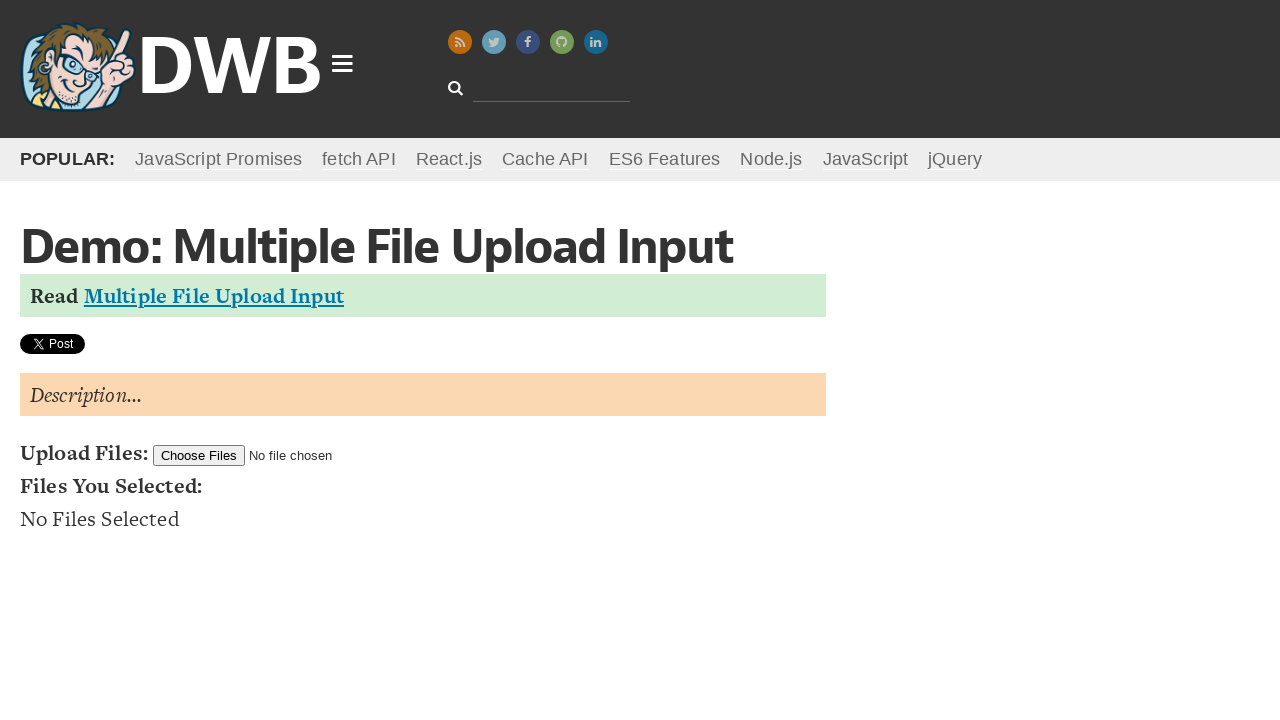